Tests an explicit wait scenario by waiting for a price element to display "100", then clicking a book button, reading an input value, calculating a mathematical formula, entering the answer, and submitting the form.

Starting URL: http://suninjuly.github.io/explicit_wait2.html

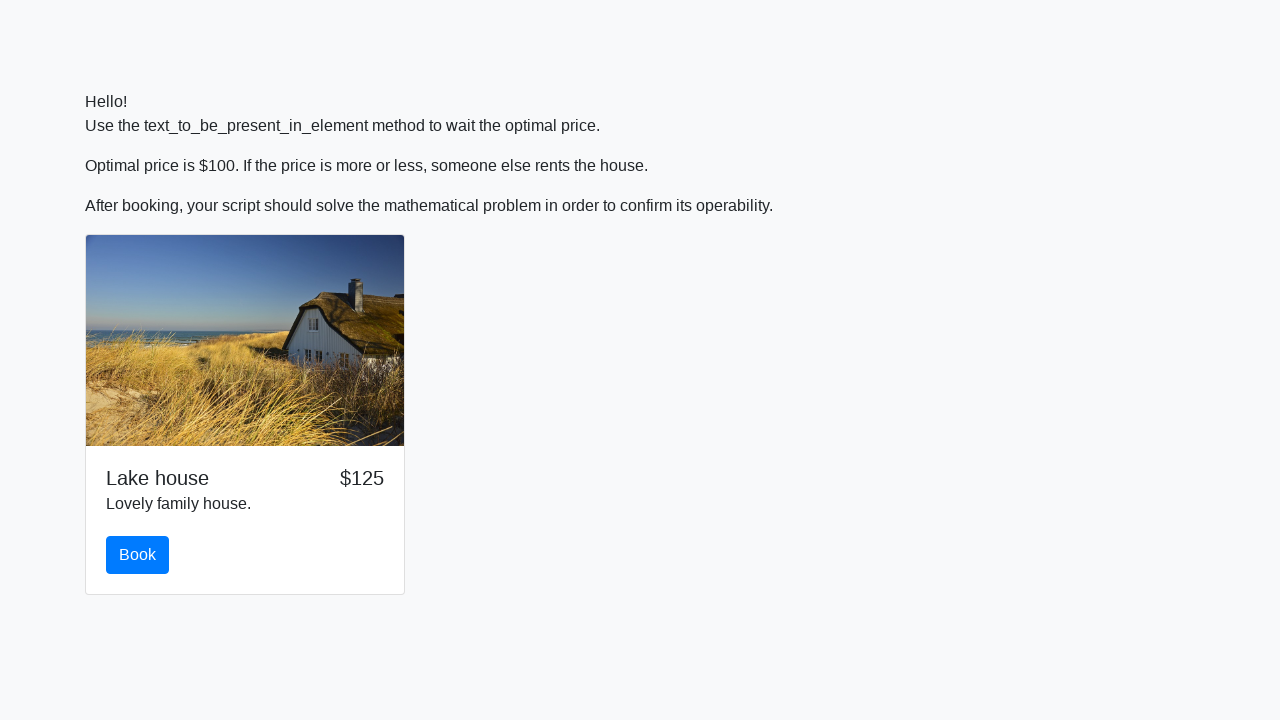

Waited for price element to display '100'
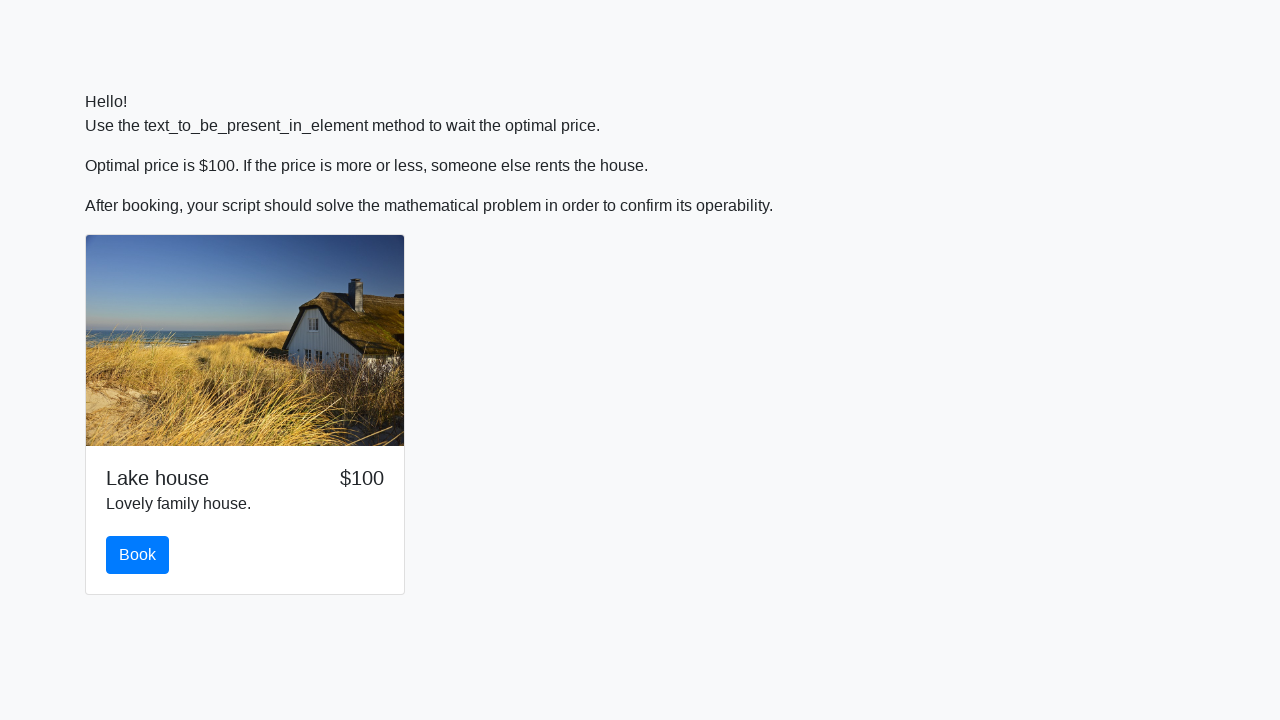

Clicked the book button at (138, 555) on #book
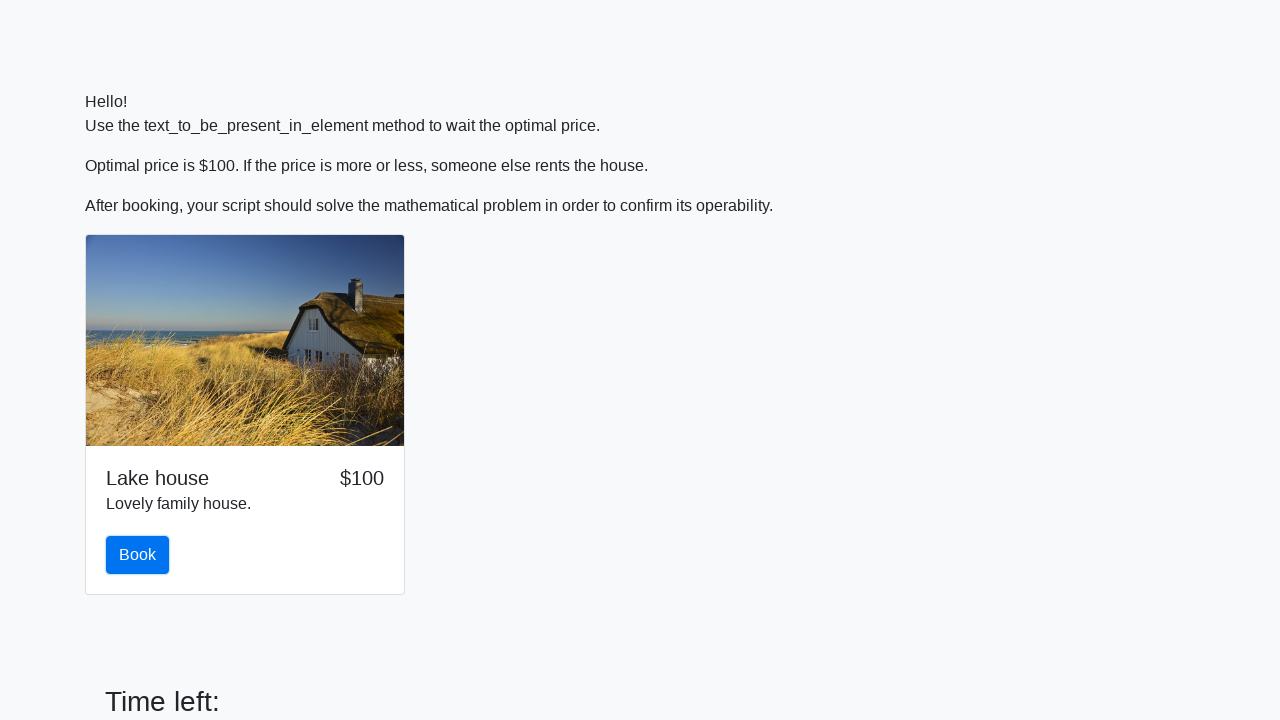

Retrieved input value from #input_value: 772
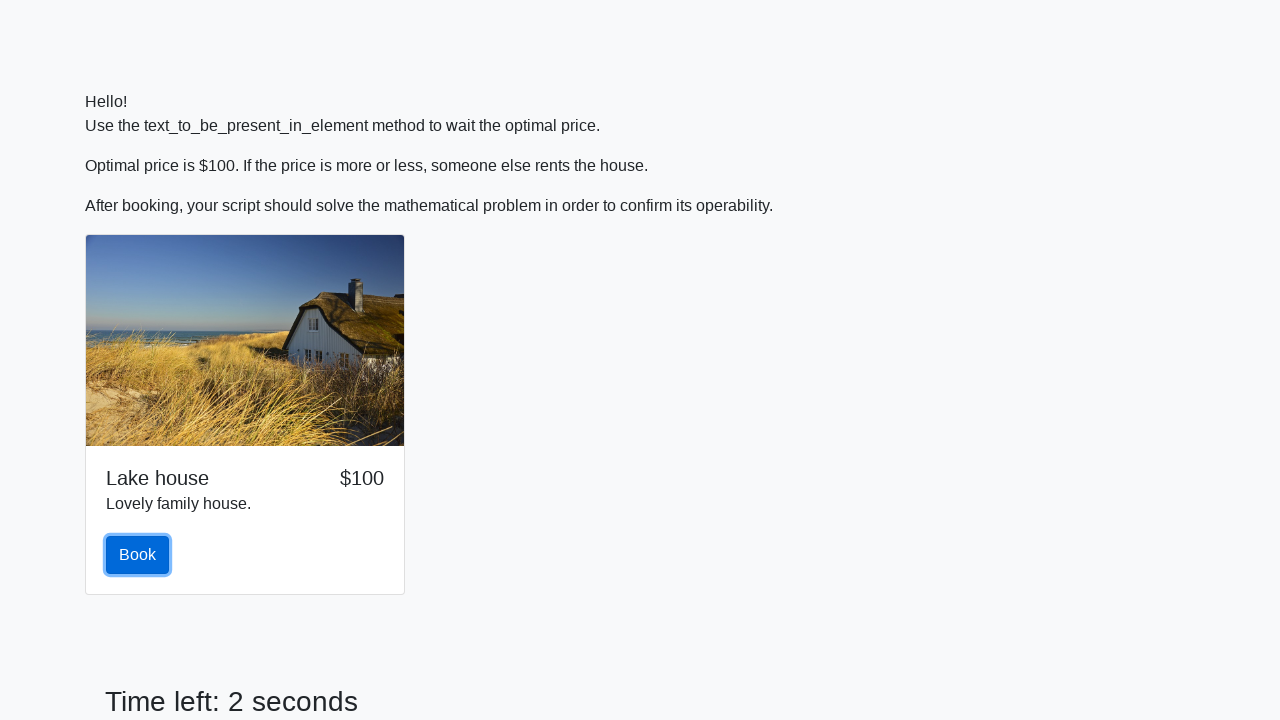

Calculated mathematical formula result: 2.182638841352814
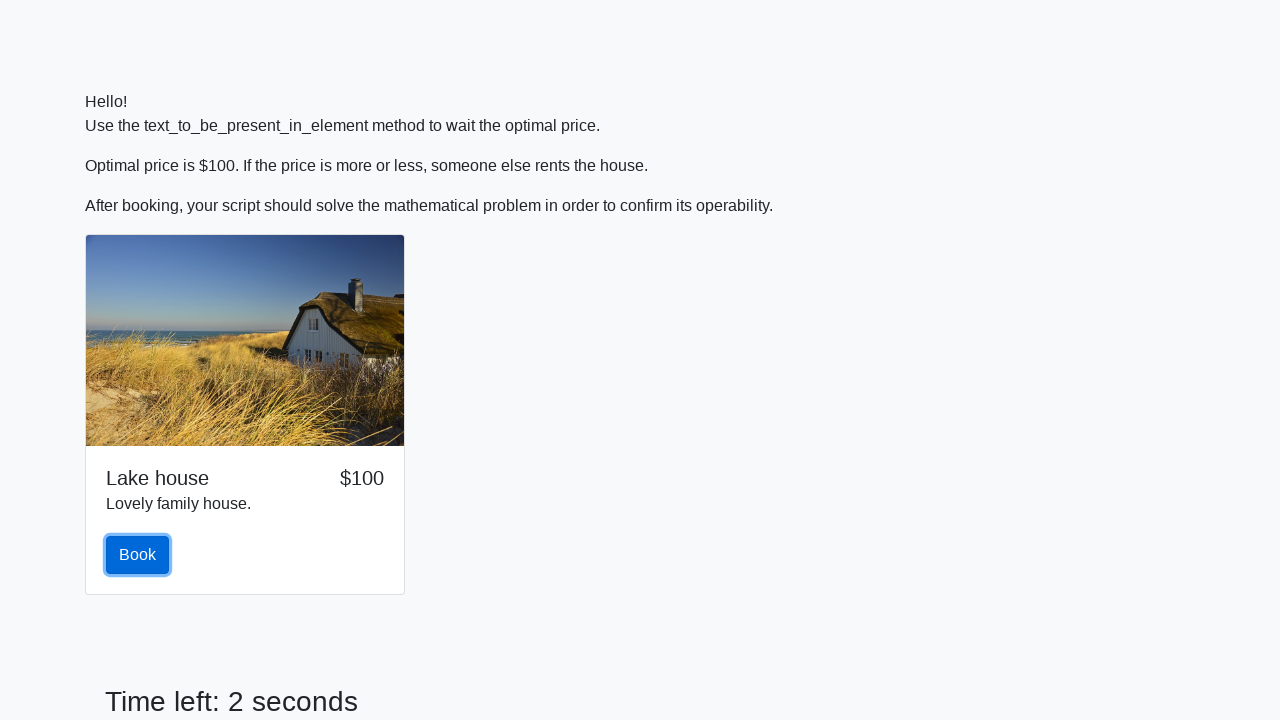

Filled answer field with calculated value: 2.182638841352814 on #answer
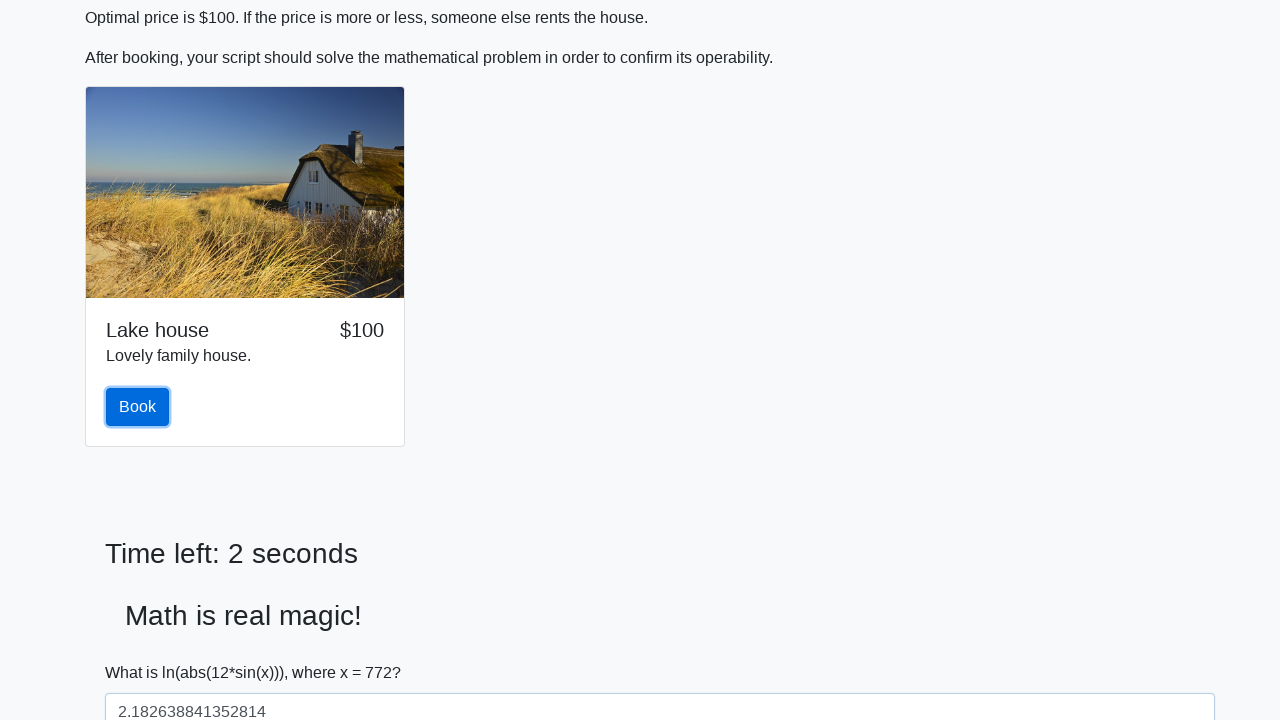

Clicked the submit button to solve the form at (143, 651) on #solve
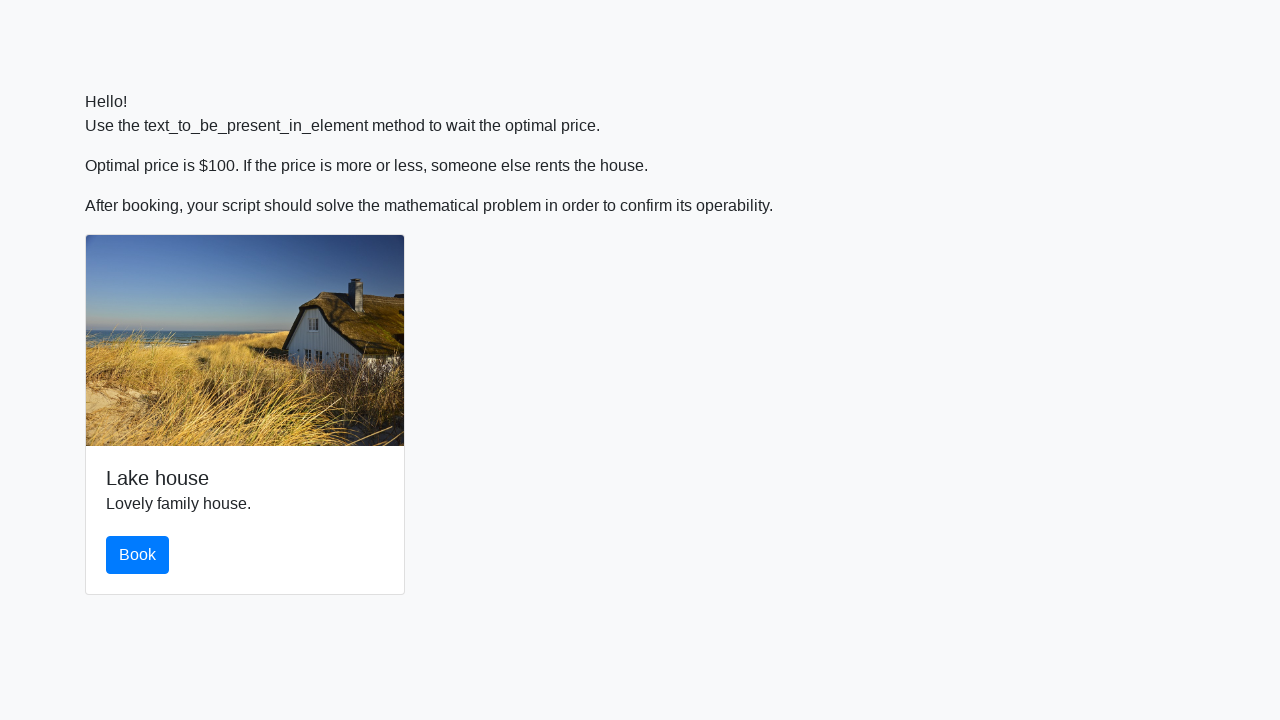

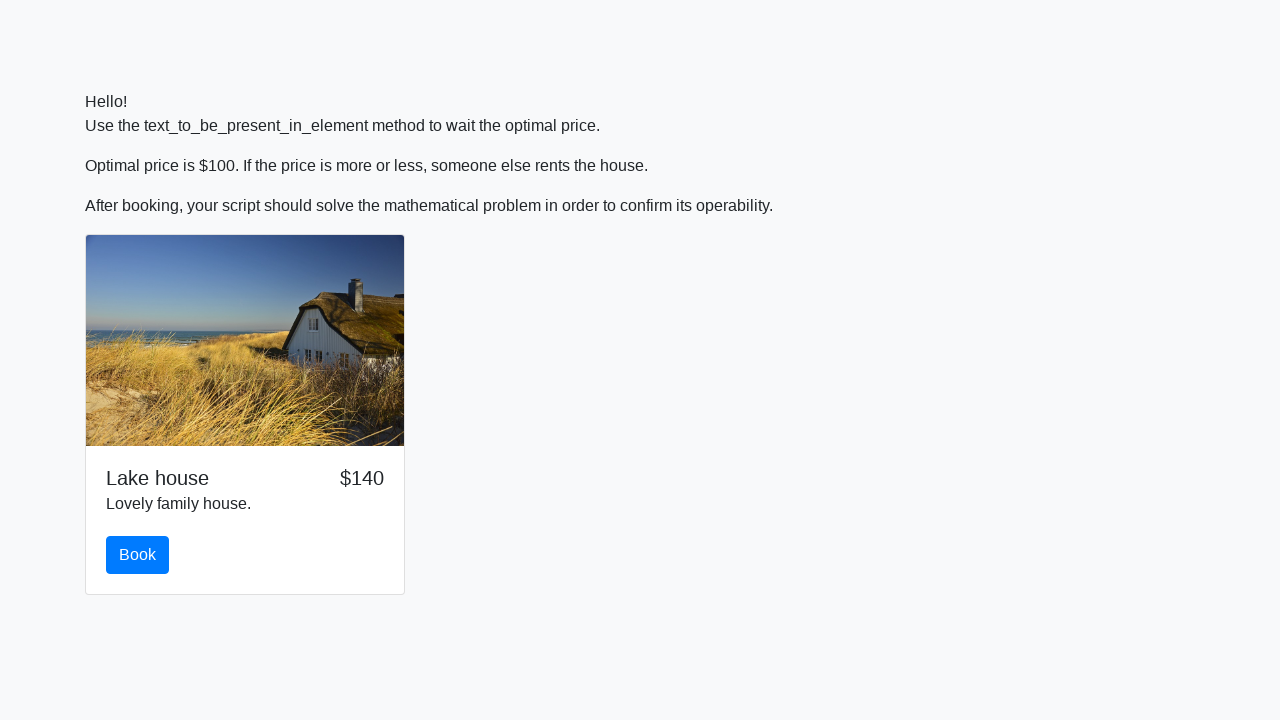